Tests JavaScript scrolling functionality by navigating to an article about long scrolling and performing a vertical scroll action

Starting URL: https://www.smashingmagazine.com/2017/05/long-scrolling/

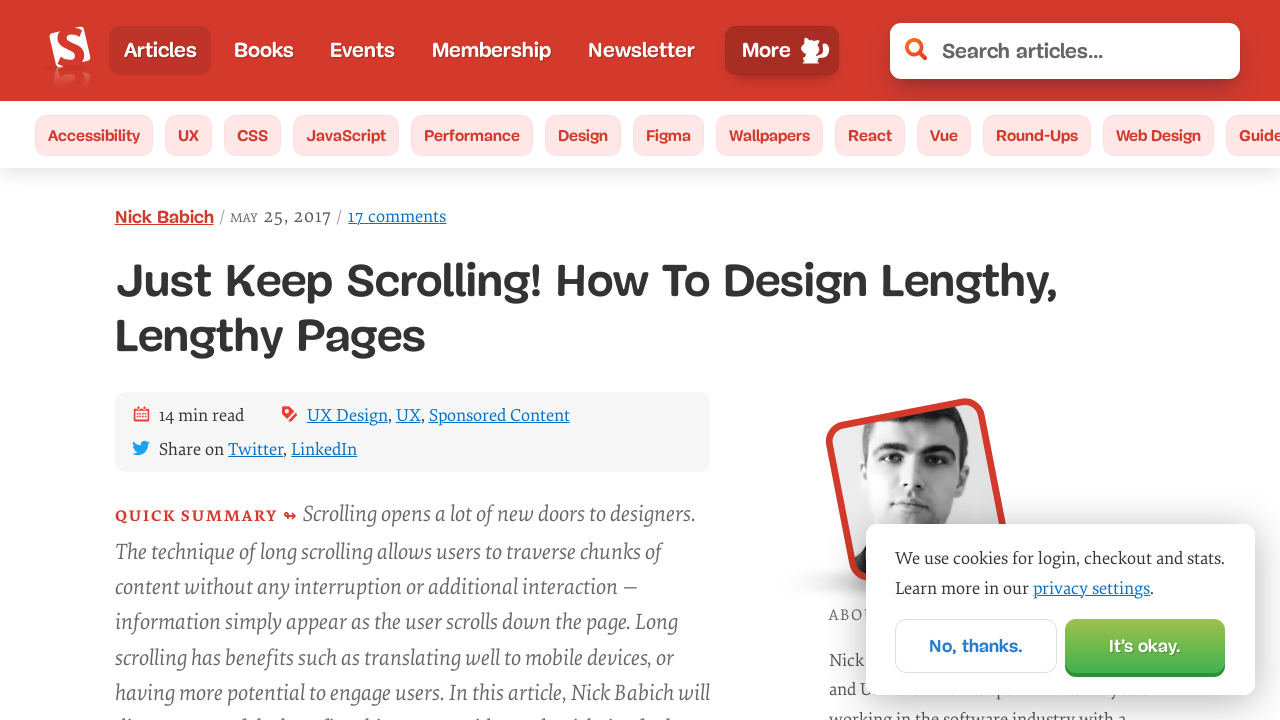

Navigated to Smashing Magazine article on long scrolling
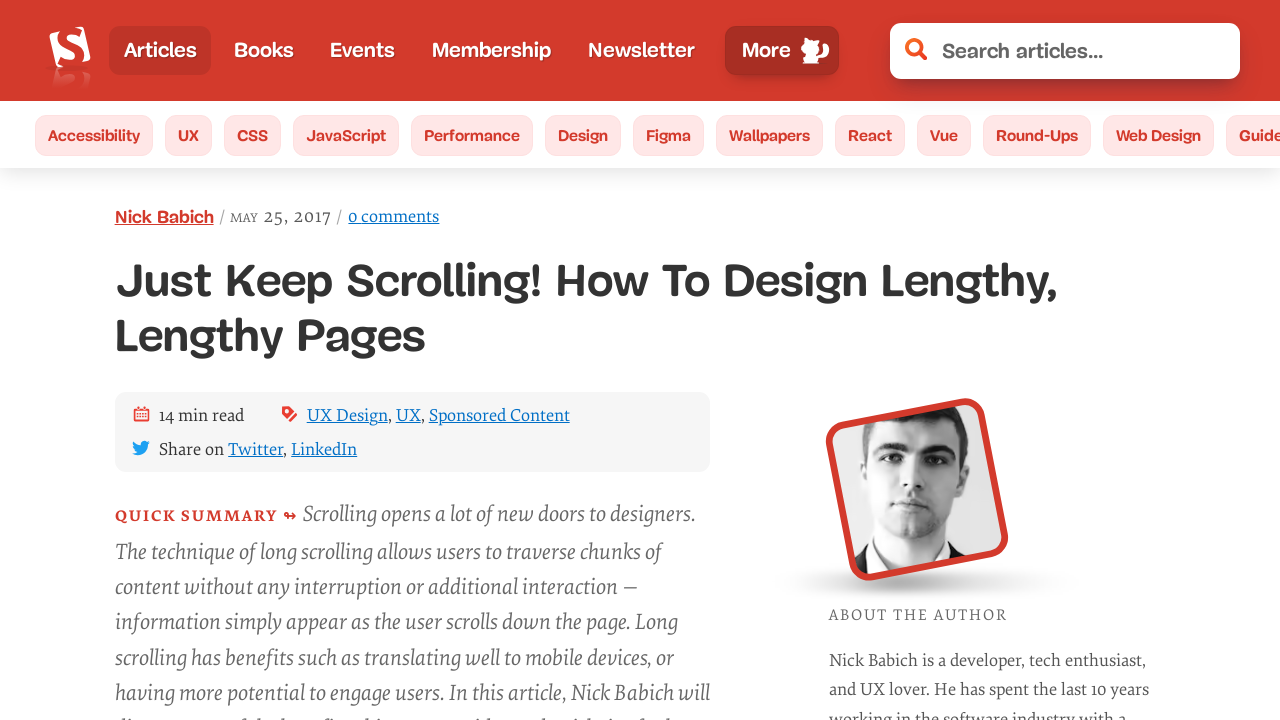

Scrolled down the page by 1000 pixels using JavaScript
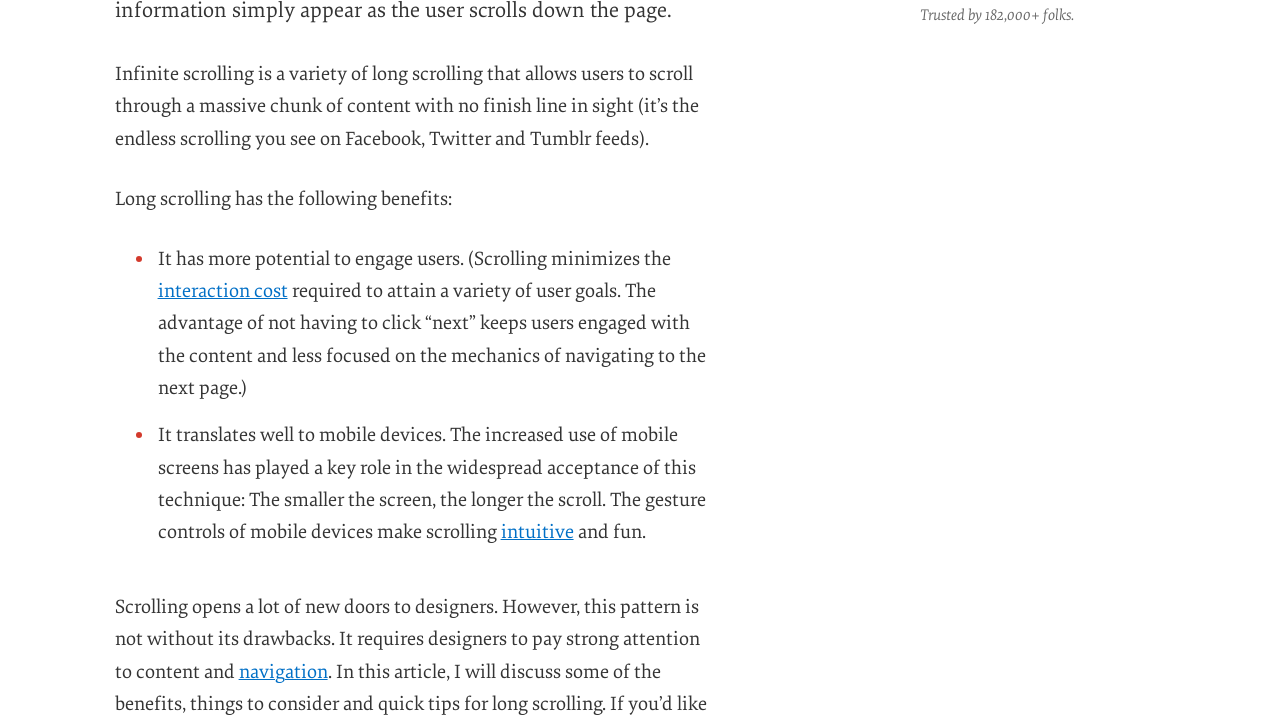

Waited 1000ms for content to load after scrolling
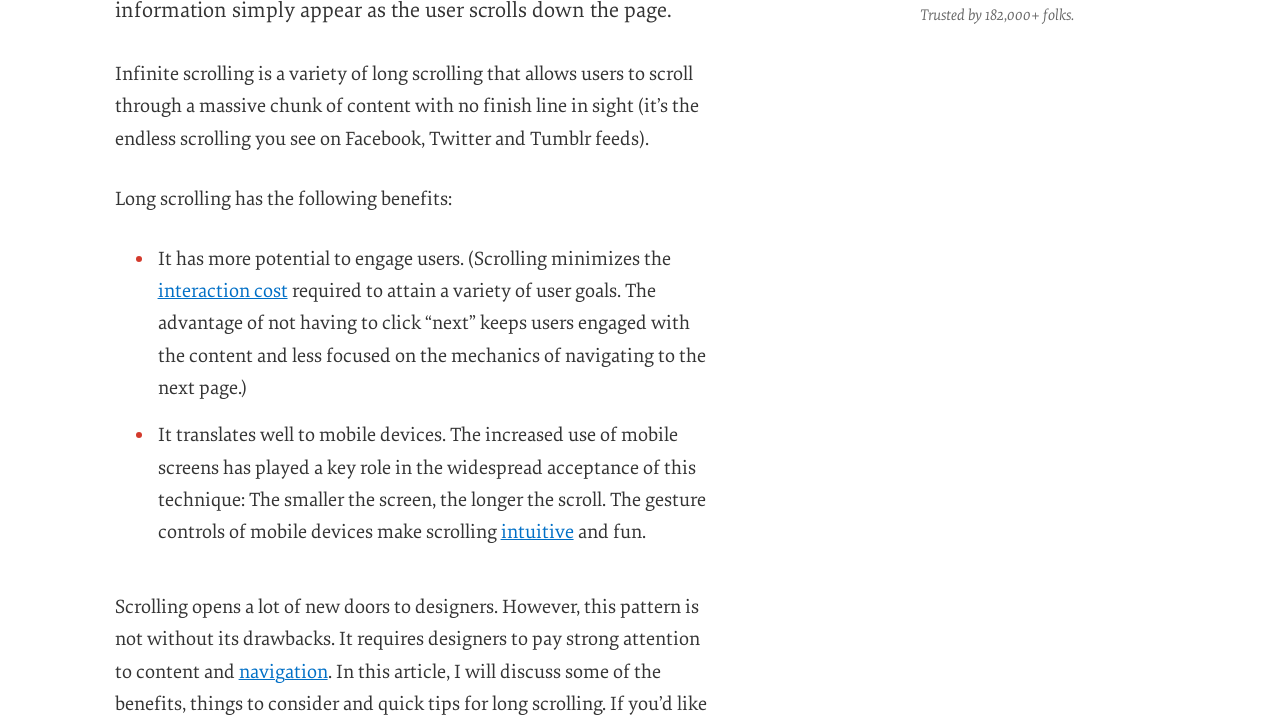

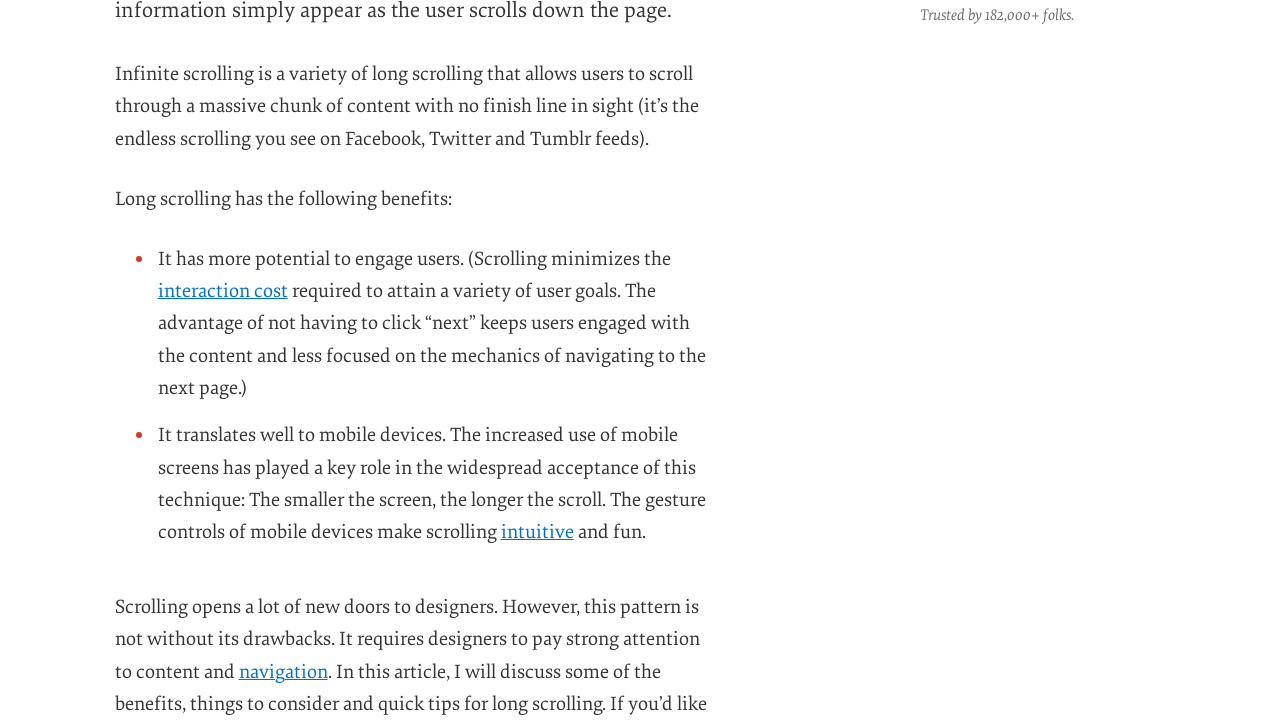